Tests clicking the login button without entering credentials and verifies that an error message is displayed on the Sauce Demo site.

Starting URL: https://www.saucedemo.com

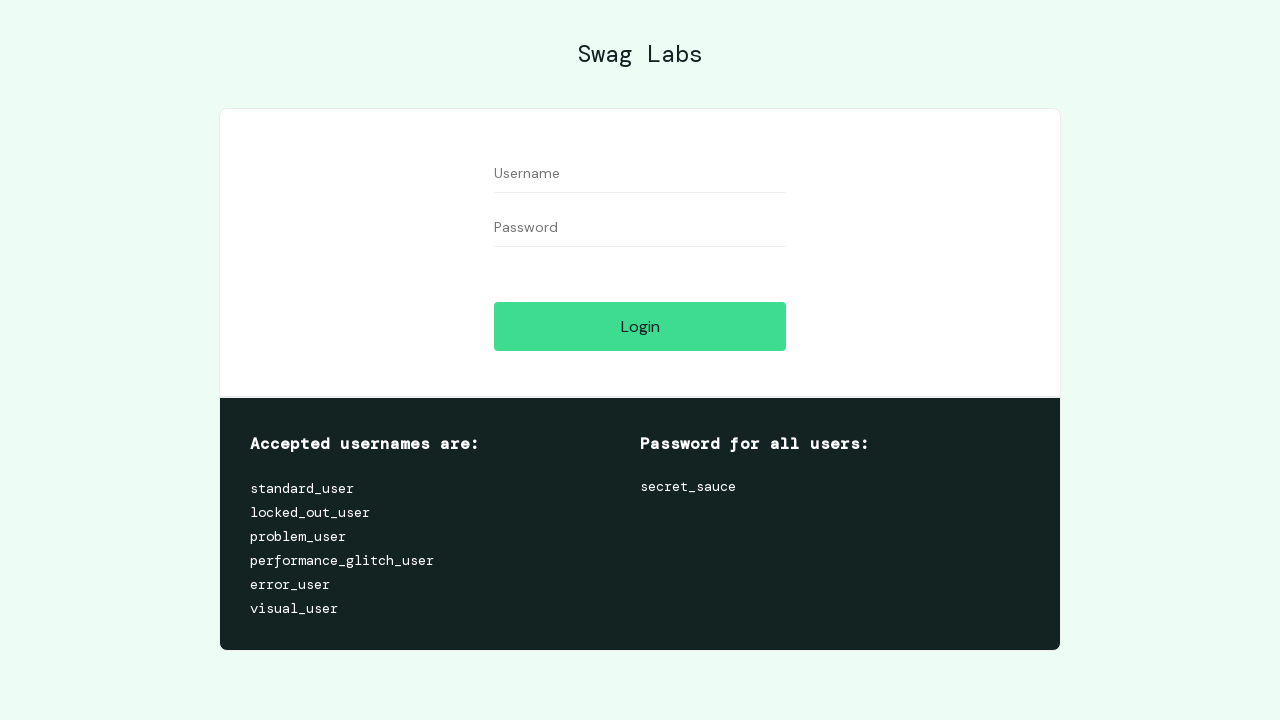

Clicked login button without entering credentials at (640, 326) on .btn_action
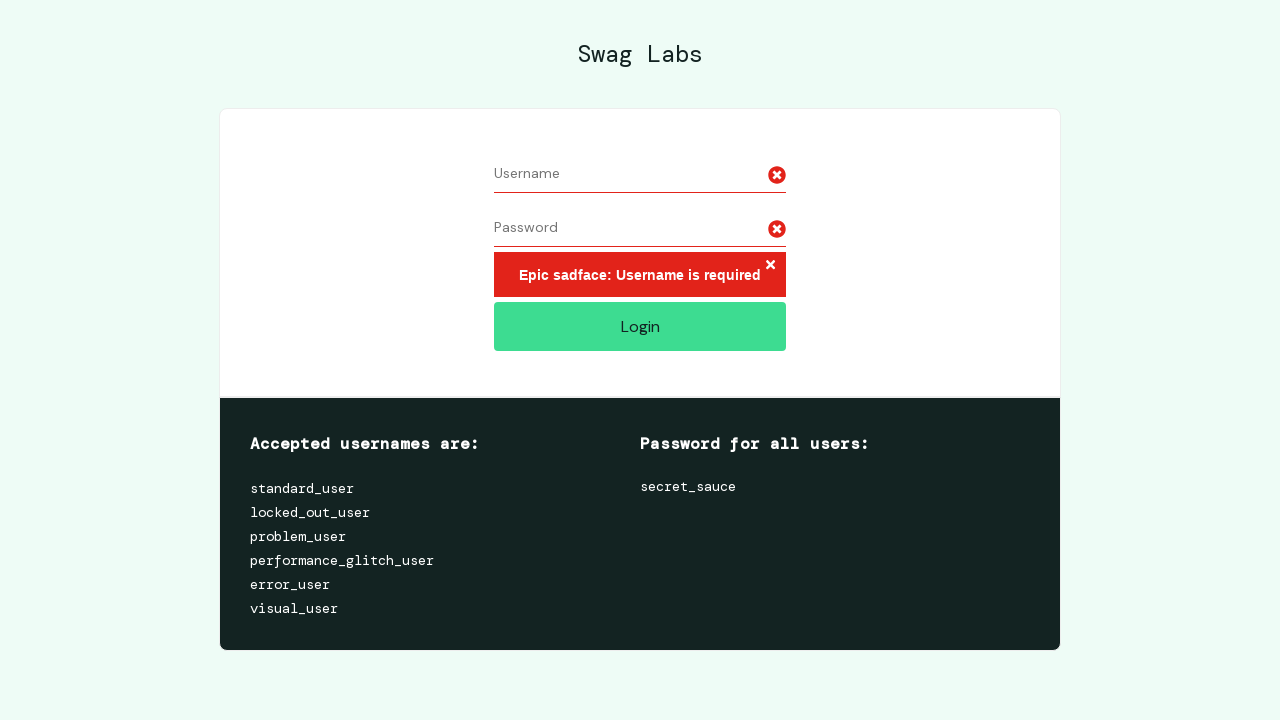

Error message 'Epic sadface' appeared on page
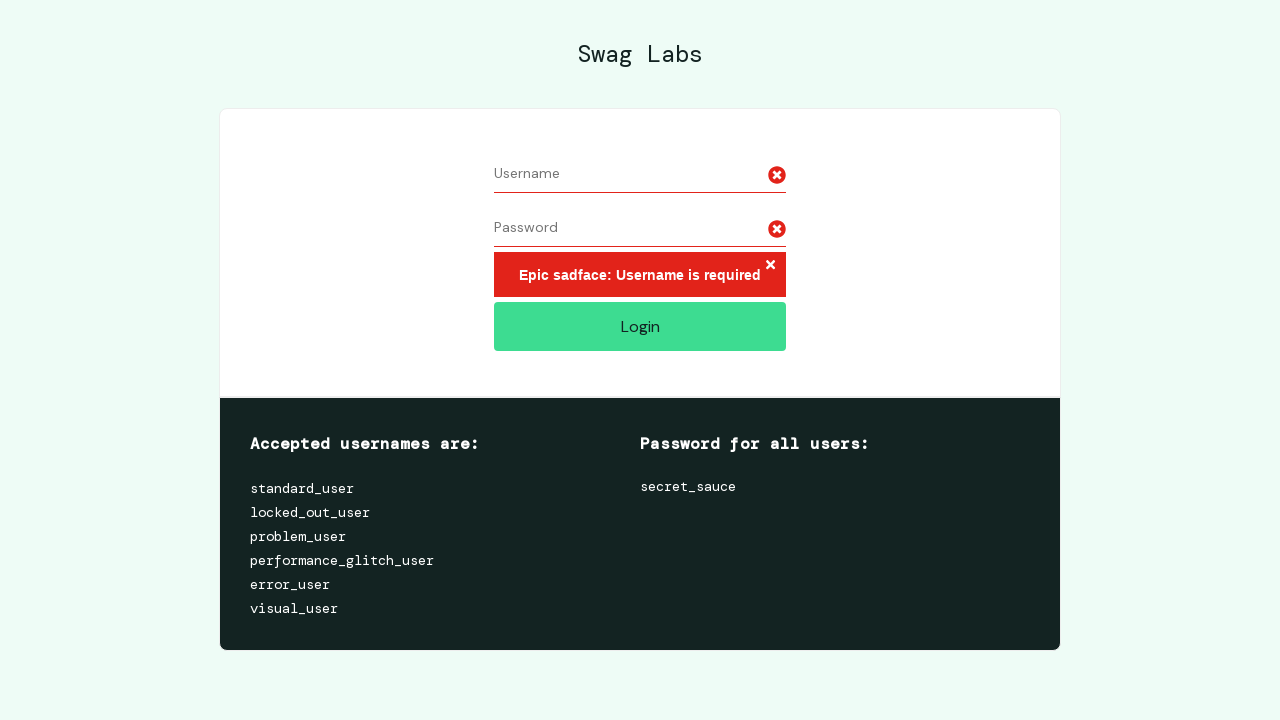

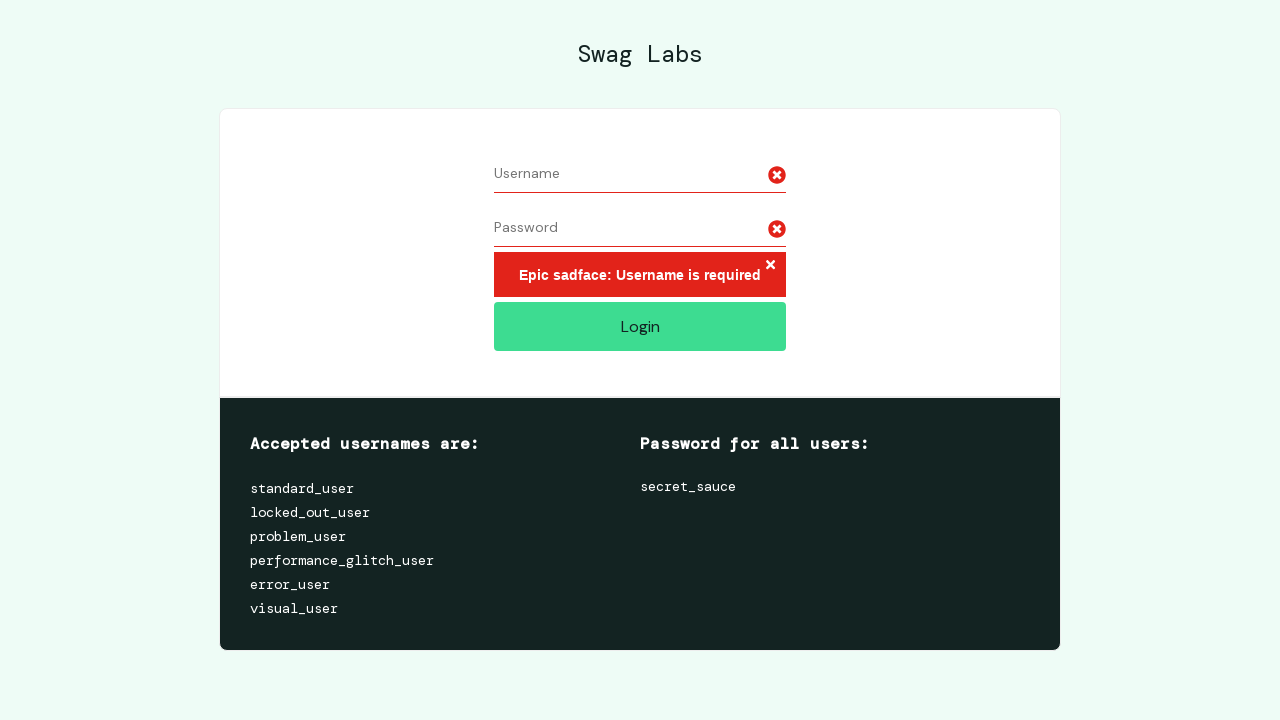